Navigates to Walmart homepage and waits for page to load

Starting URL: https://www.walmart.com/

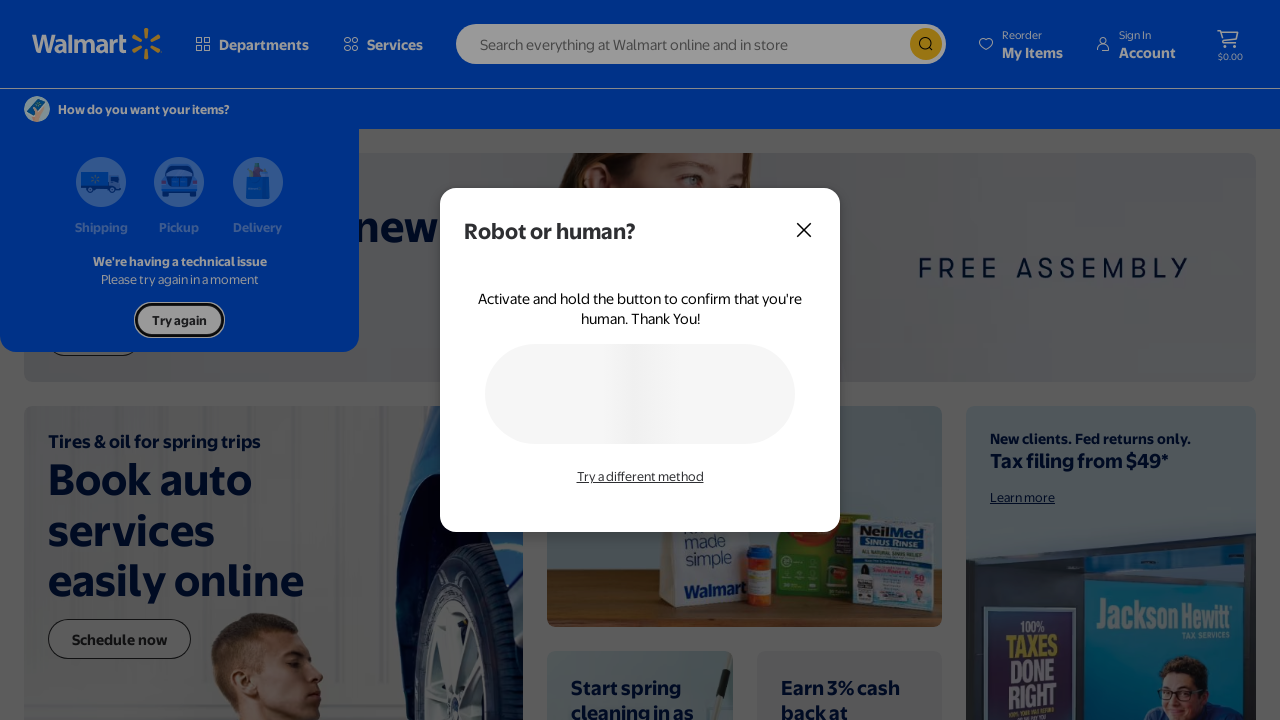

Walmart homepage DOM content loaded
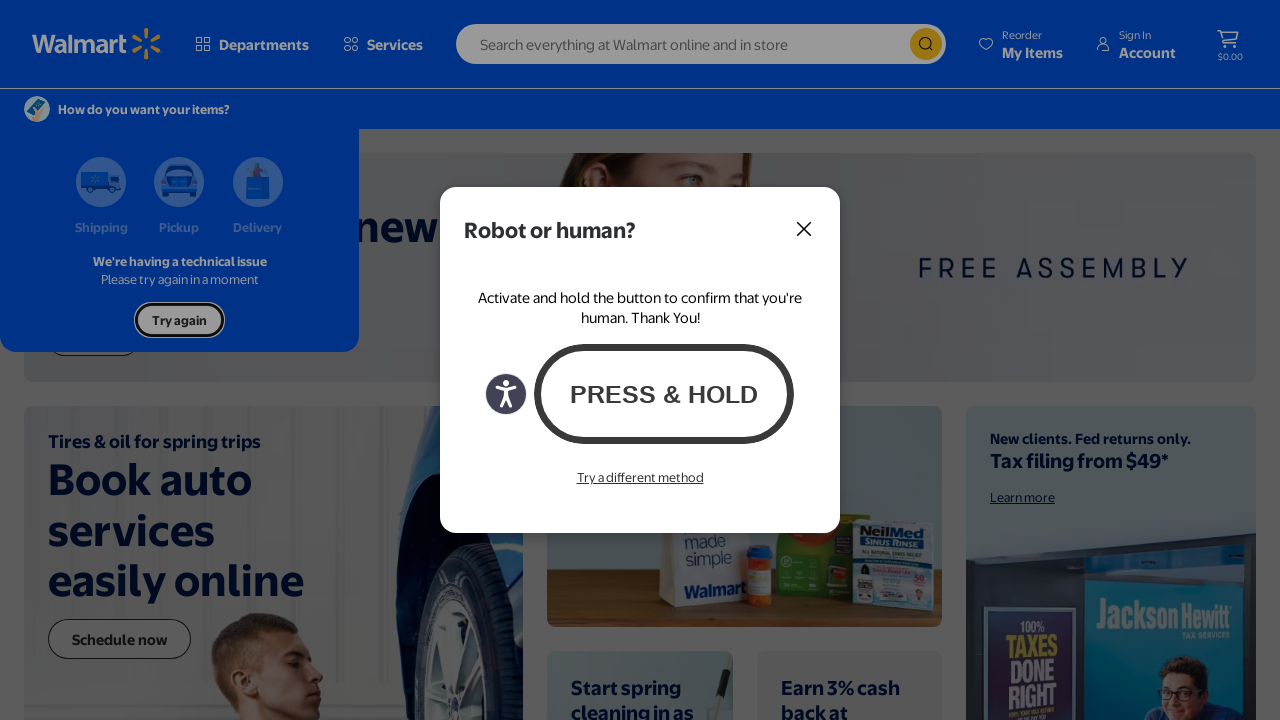

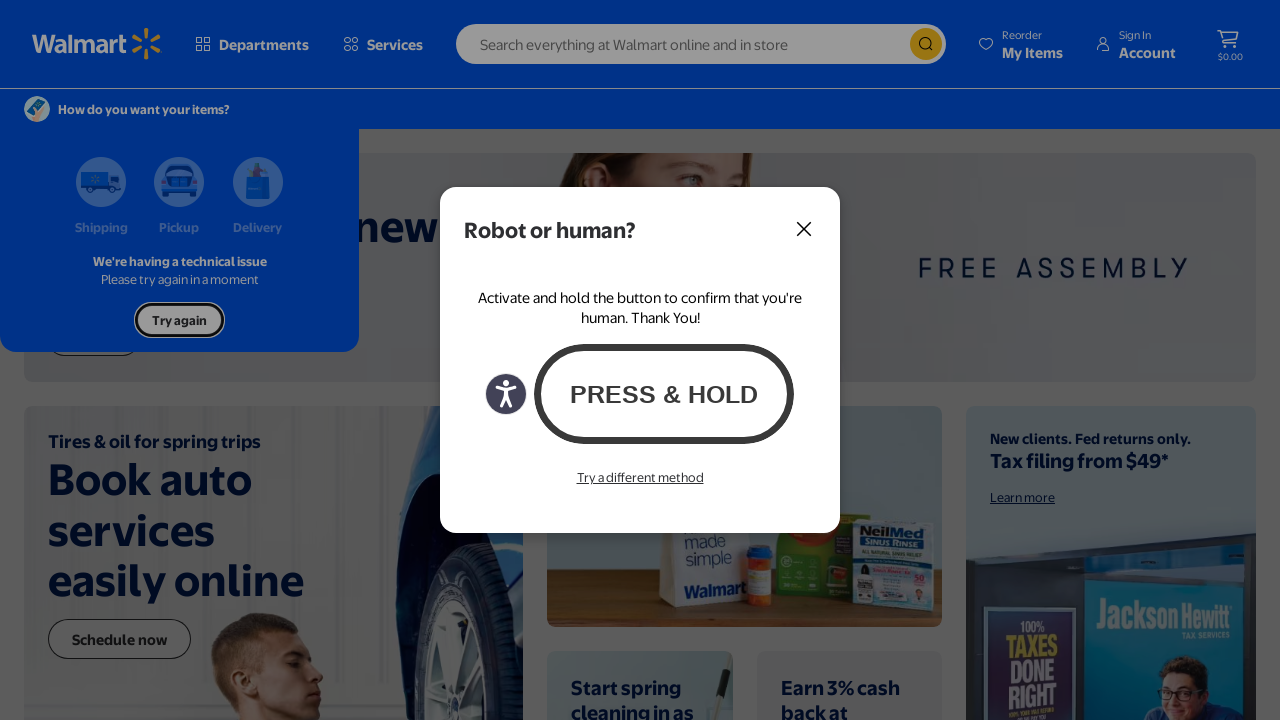